Tests JavaScript prompt dialog handling by clicking a button to trigger a JS prompt, entering text into the prompt, and accepting it.

Starting URL: https://the-internet.herokuapp.com/javascript_alerts

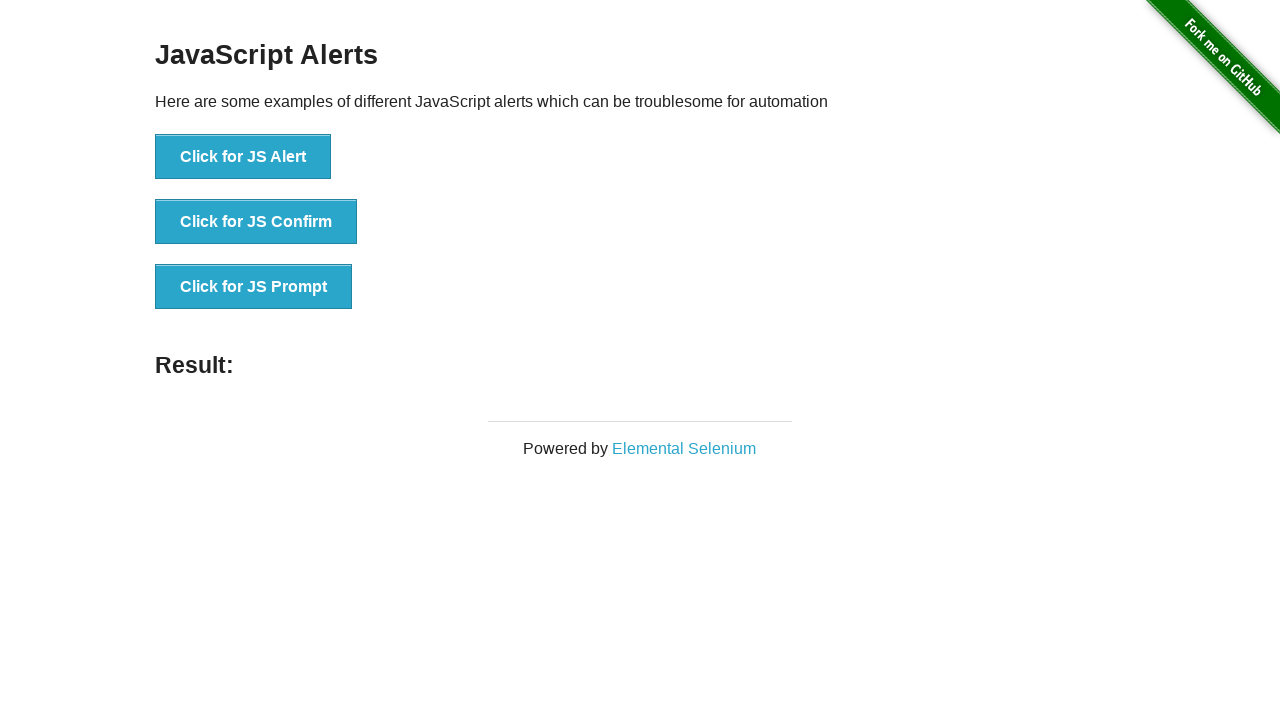

Set up dialog handler to accept prompt with text 'I am testing jsPrompt'
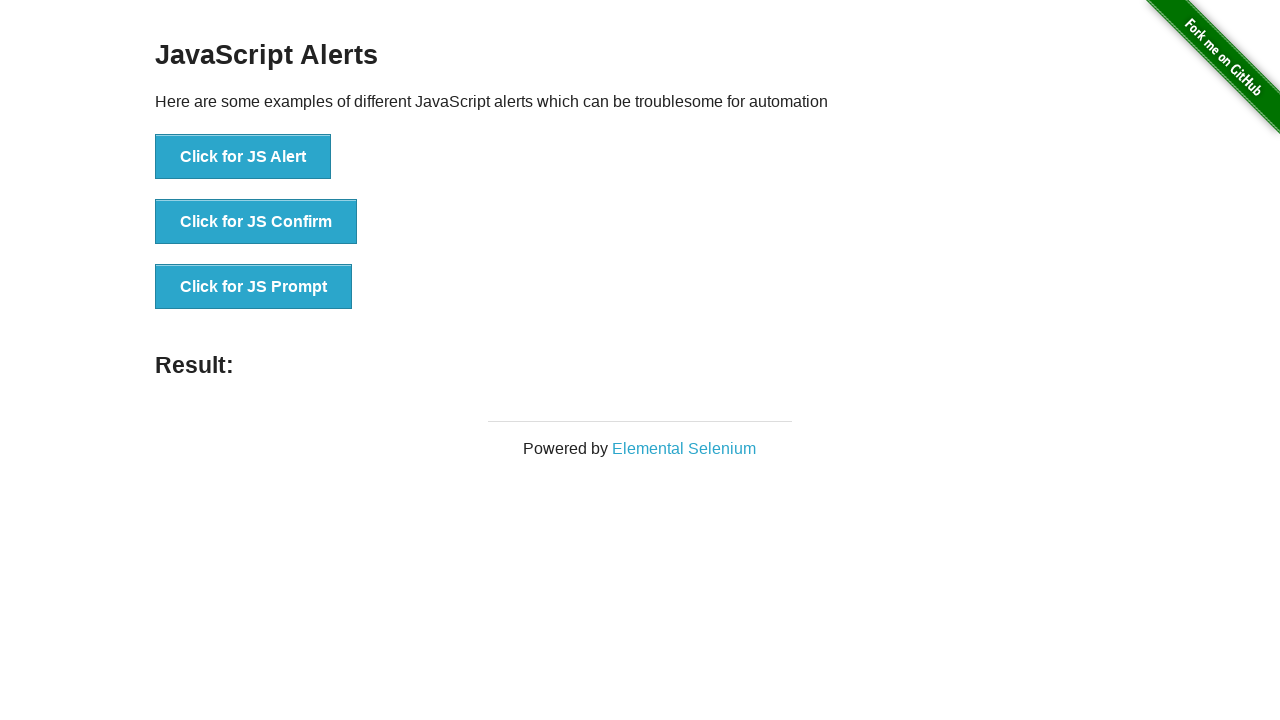

Clicked button to trigger JavaScript prompt dialog at (254, 287) on xpath=//button[@onclick='jsPrompt()']
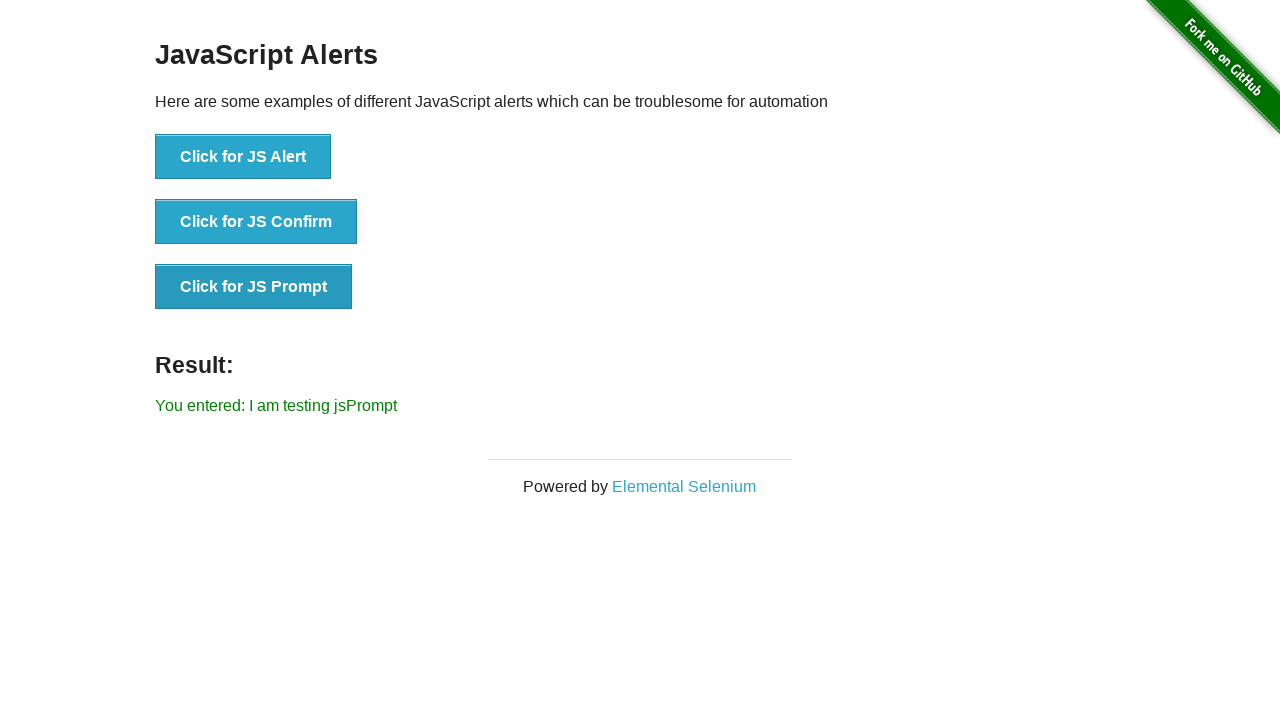

Result element displayed, confirming prompt was accepted and handled
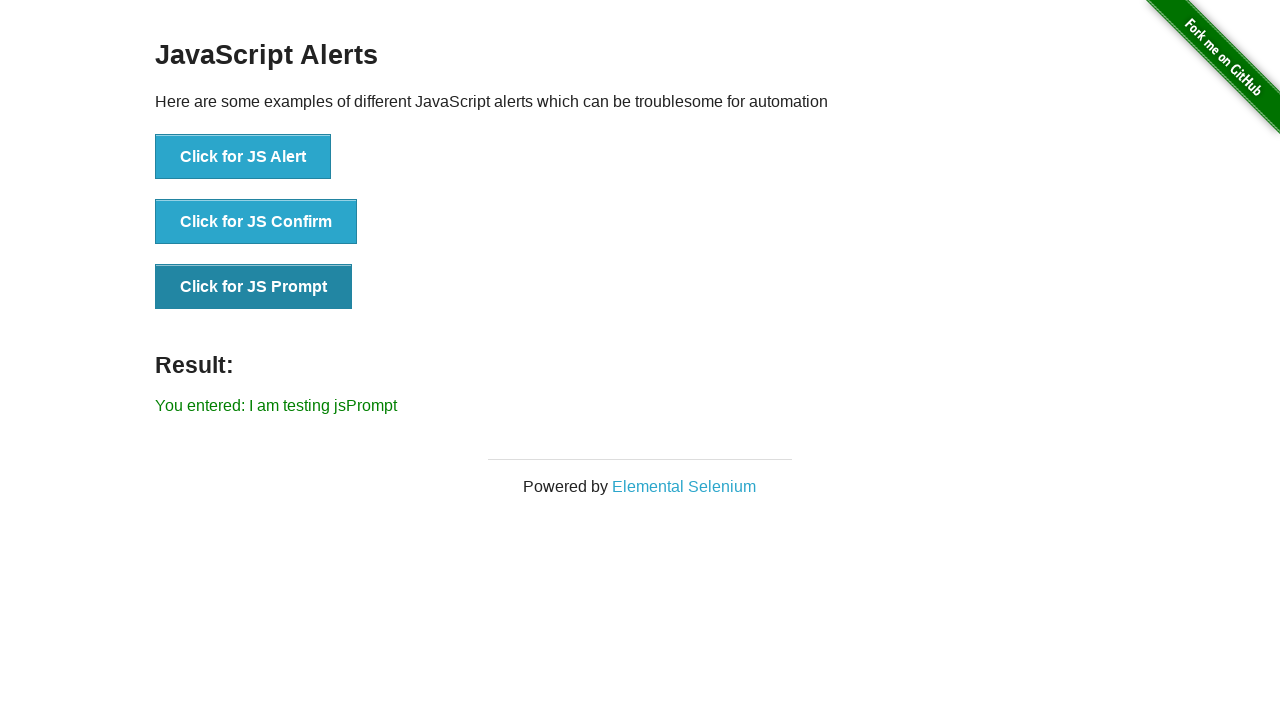

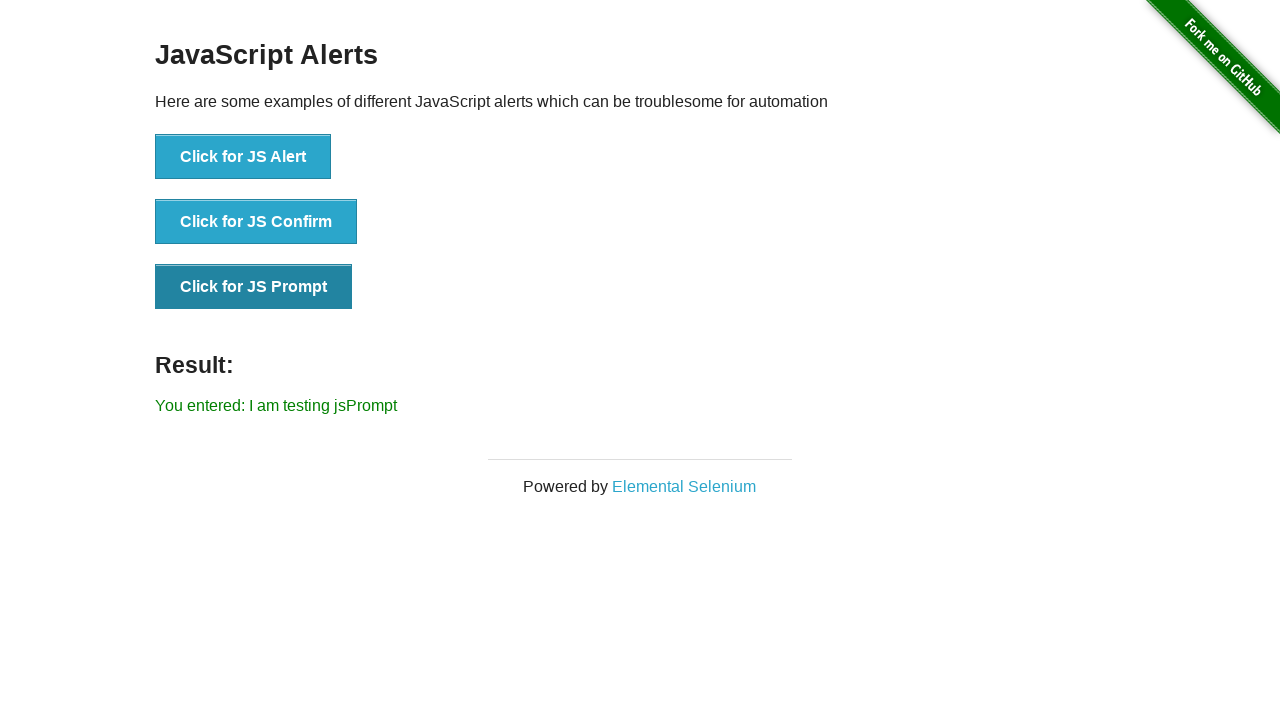